Tests adding an item to the shopping cart on DemoBlaze e-commerce site by selecting a product, clicking add to cart, accepting the confirmation alert, and verifying the product appears in the cart.

Starting URL: https://www.demoblaze.com/index.html

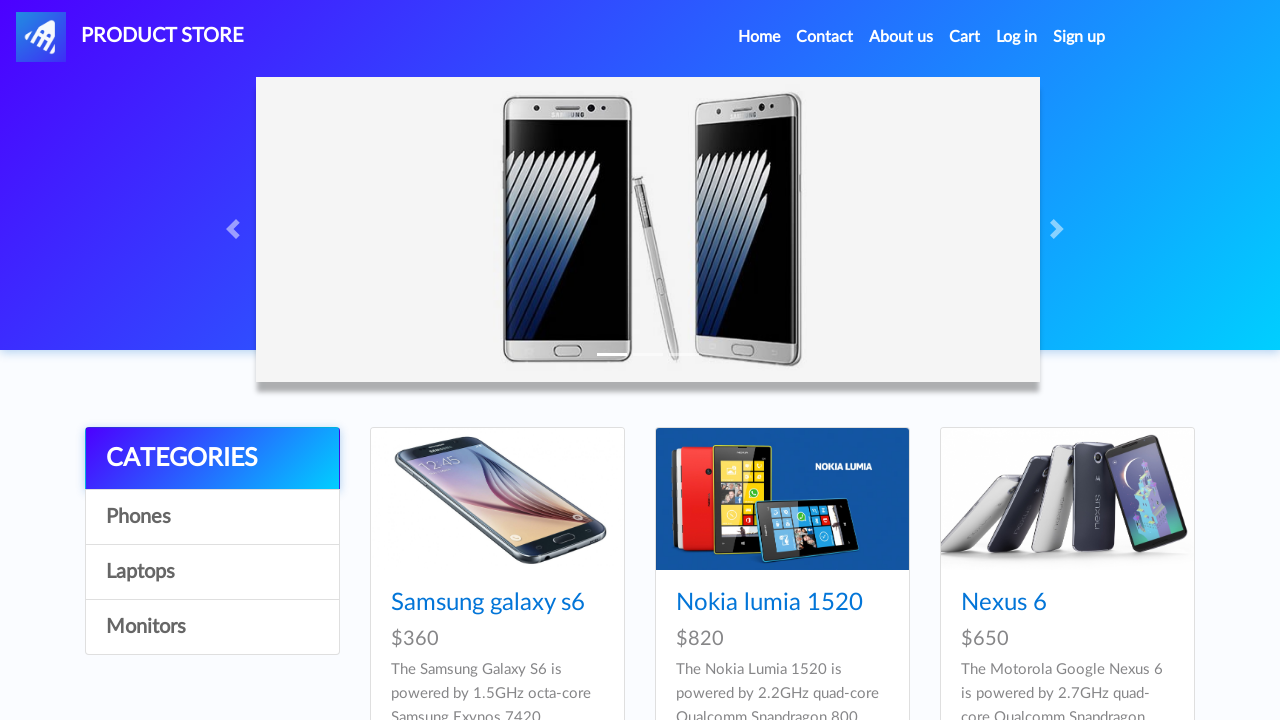

Clicked on first product image to view product details at (497, 499) on #tbodyid > div:nth-child(1) > div > a > img
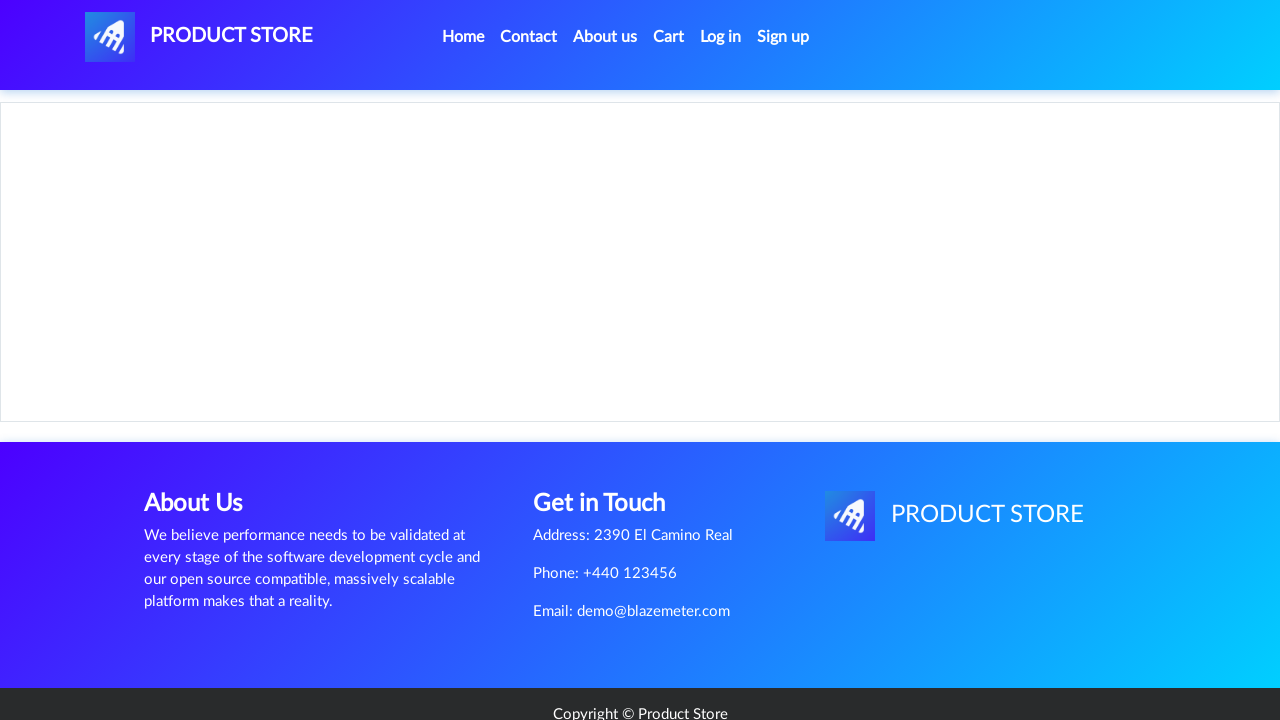

Product page loaded and Add to Cart button is visible
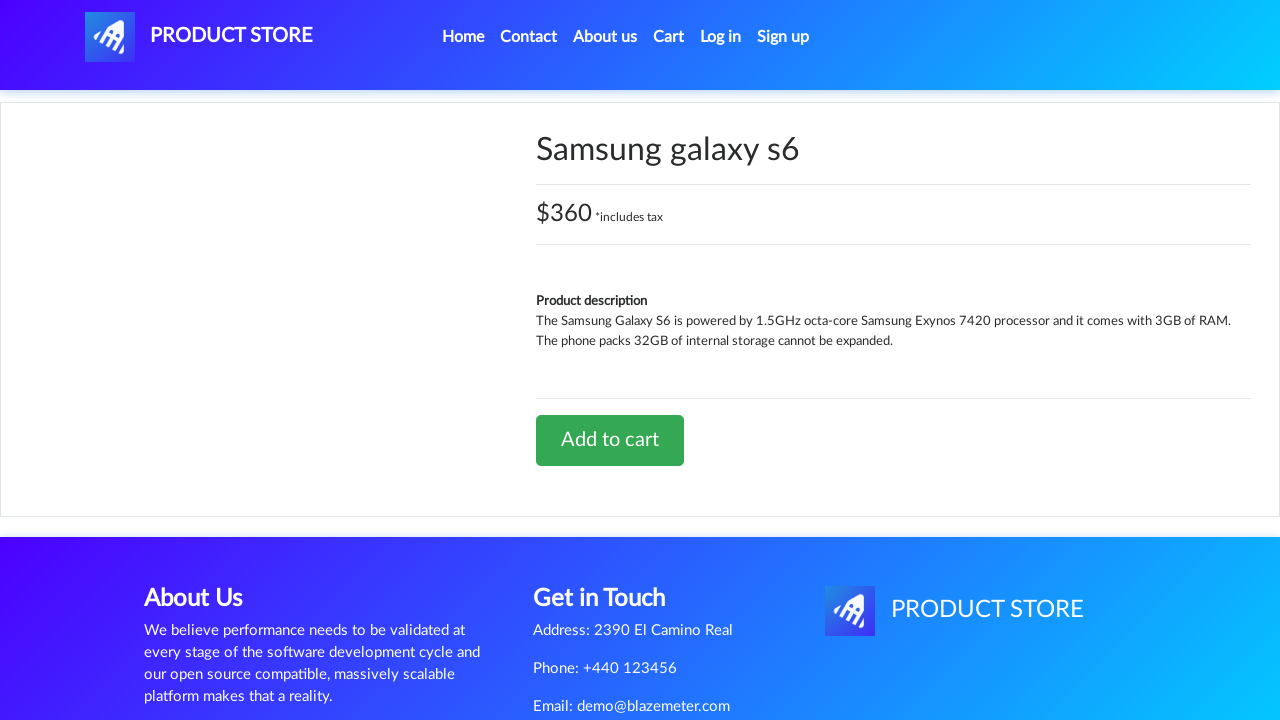

Clicked Add to Cart button at (610, 440) on a[onclick='addToCart(1)']
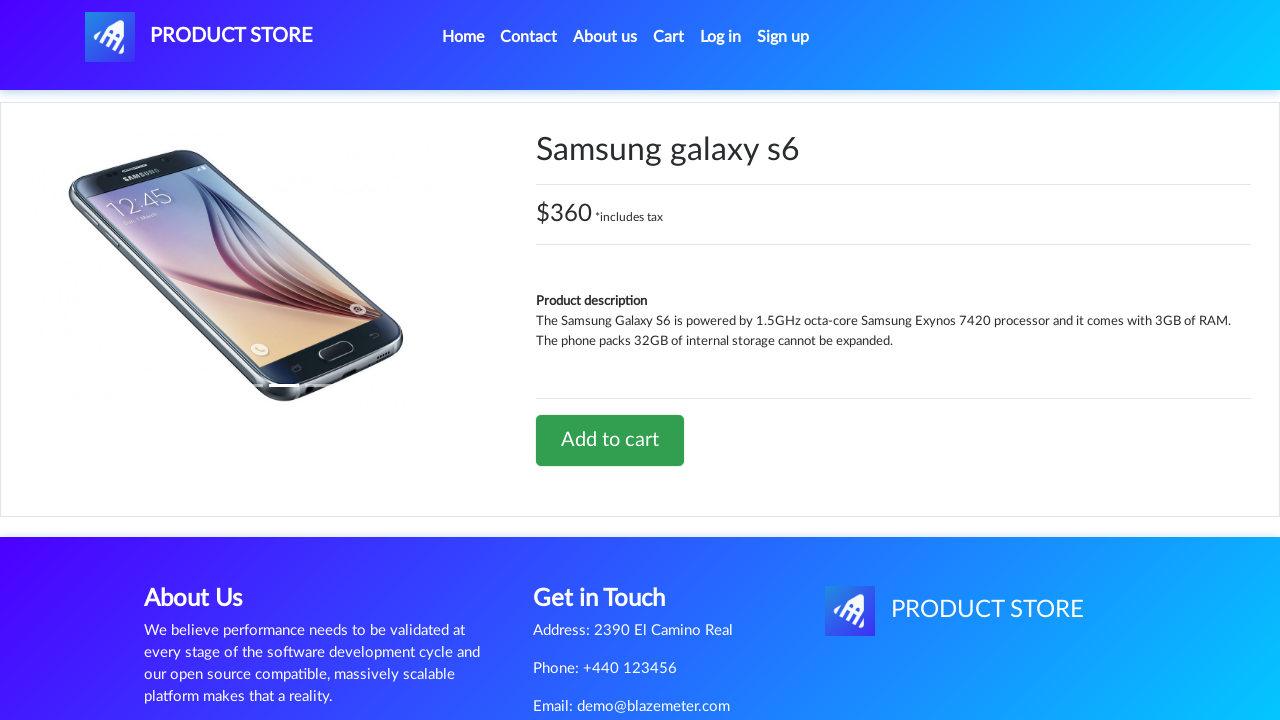

Set up dialog handler to accept confirmation alert
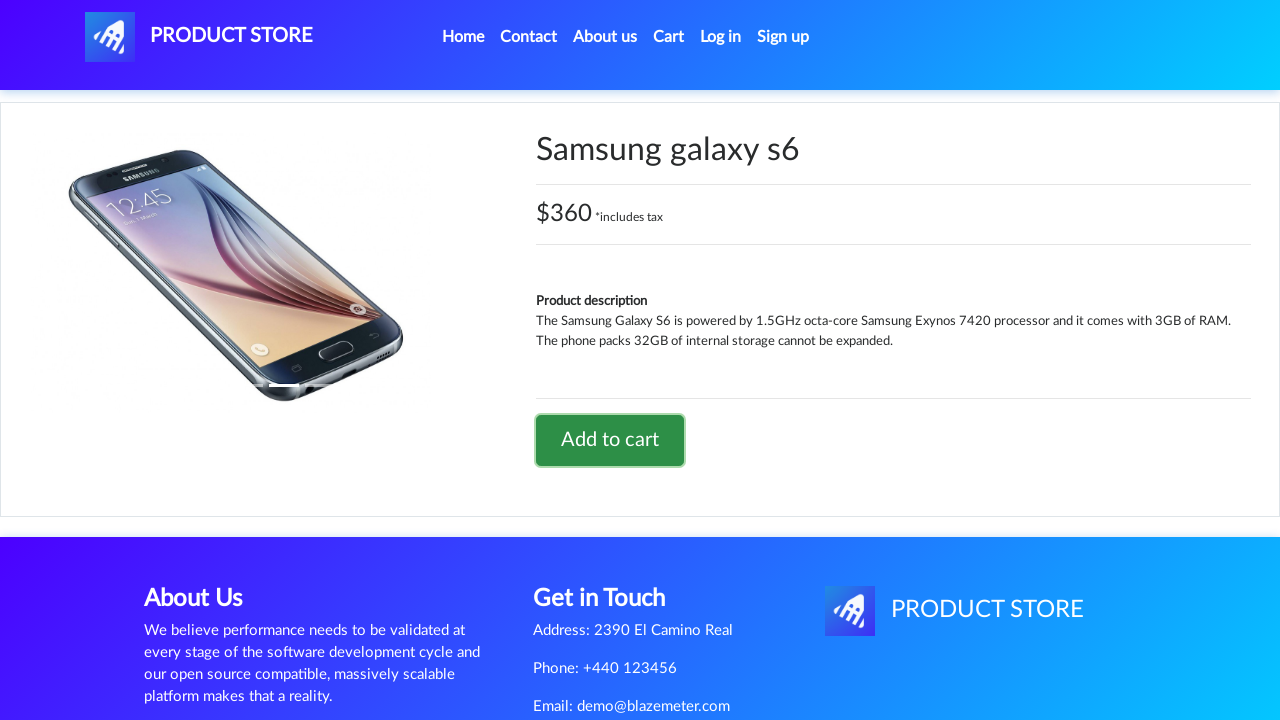

Waited for alert confirmation to be processed
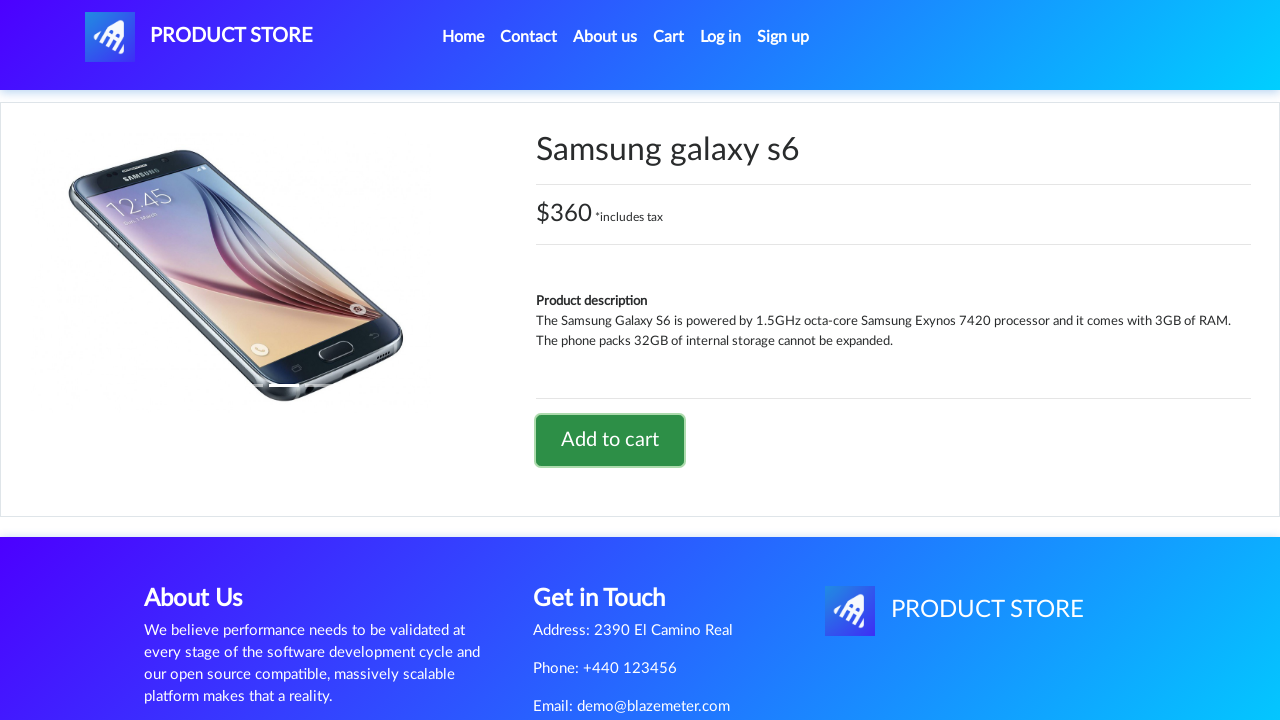

Clicked on Cart link to navigate to shopping cart at (669, 37) on #cartur
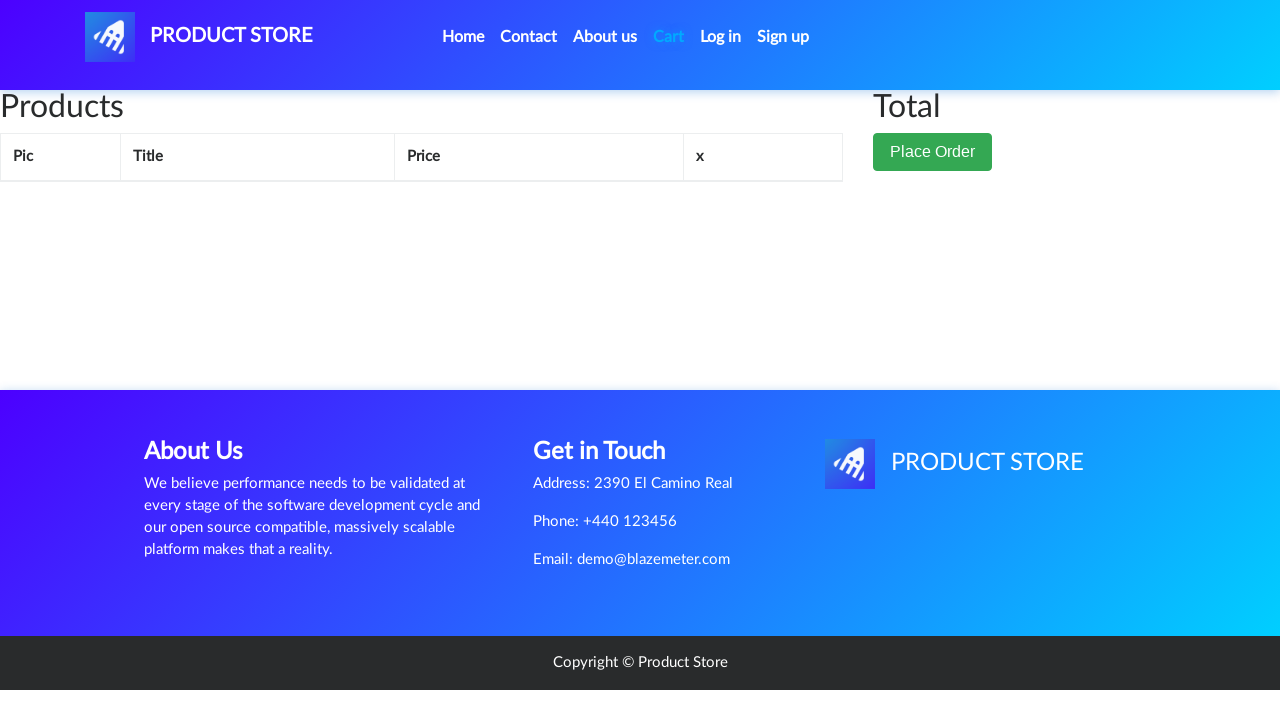

Cart page loaded and product is visible in cart
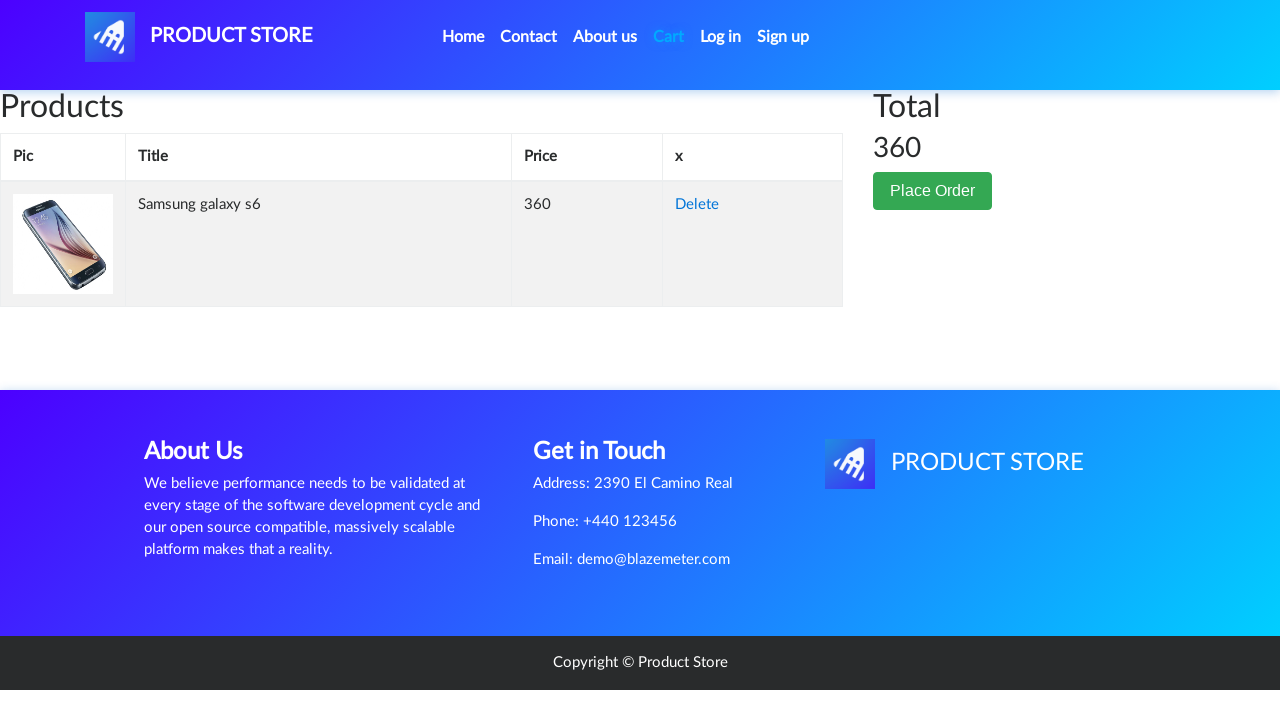

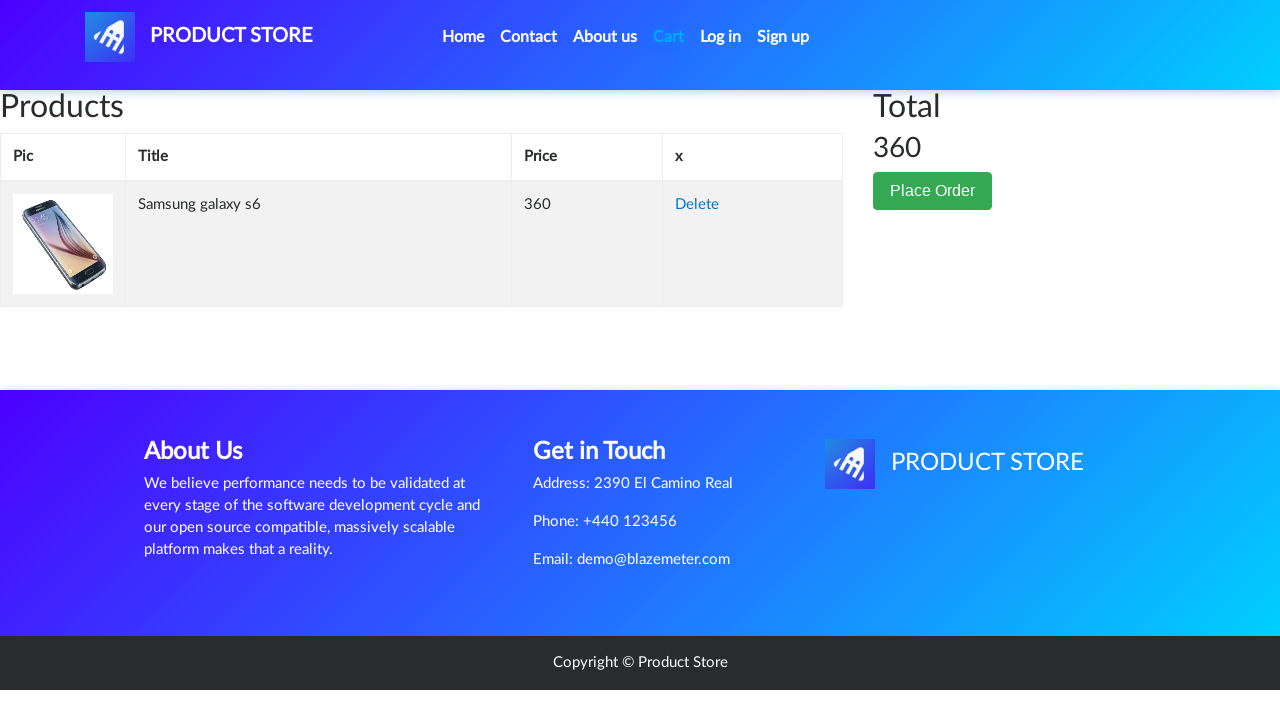